Tests JavaScript prompt alert functionality by clicking a button to trigger a prompt, entering a name in the alert input, accepting the alert, and verifying the entered name appears in the result message.

Starting URL: https://testcenter.techproeducation.com/index.php?page=javascript-alerts

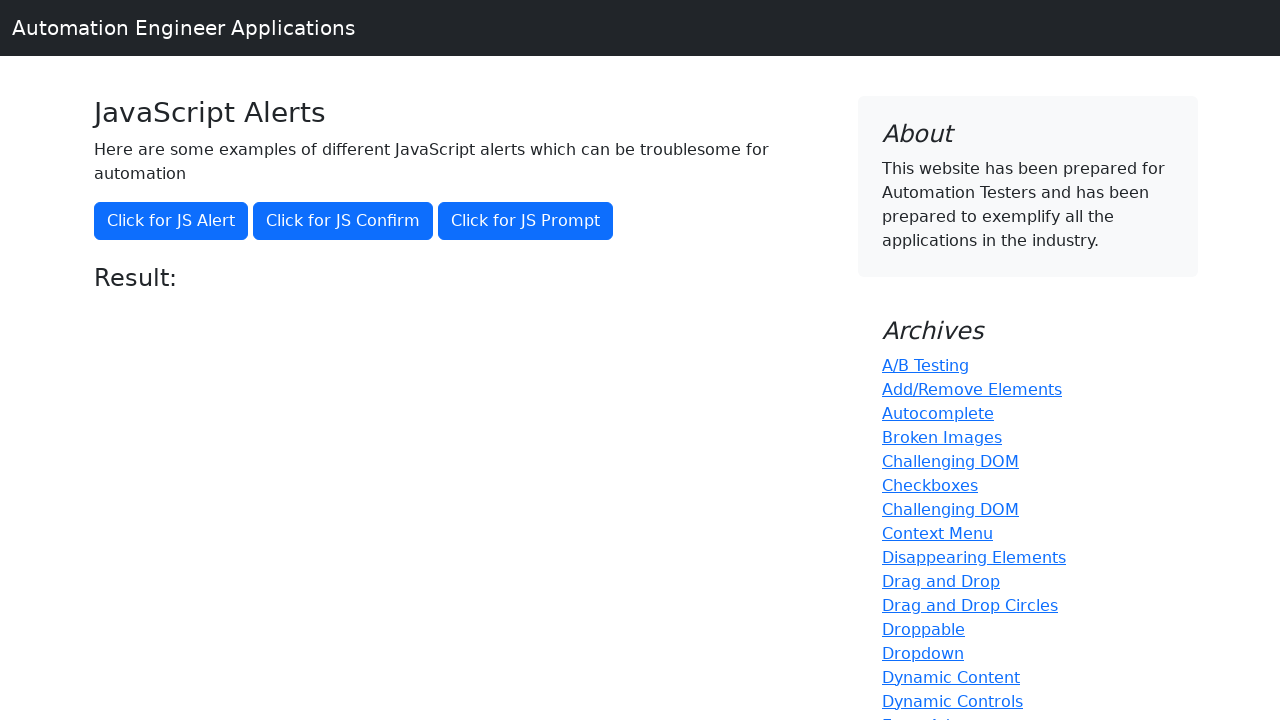

Clicked button to trigger JavaScript prompt alert at (526, 221) on xpath=//*[@onclick='jsPrompt()']
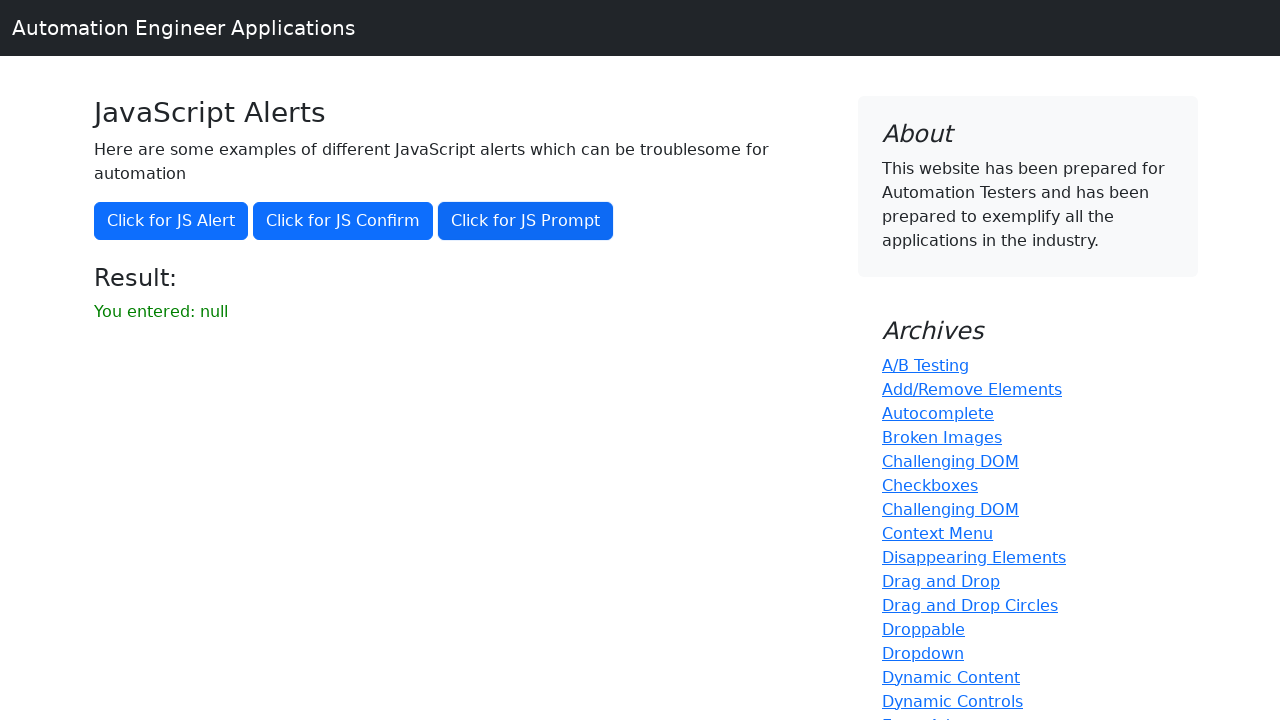

Set up dialog handler to accept prompt with name 'Berat'
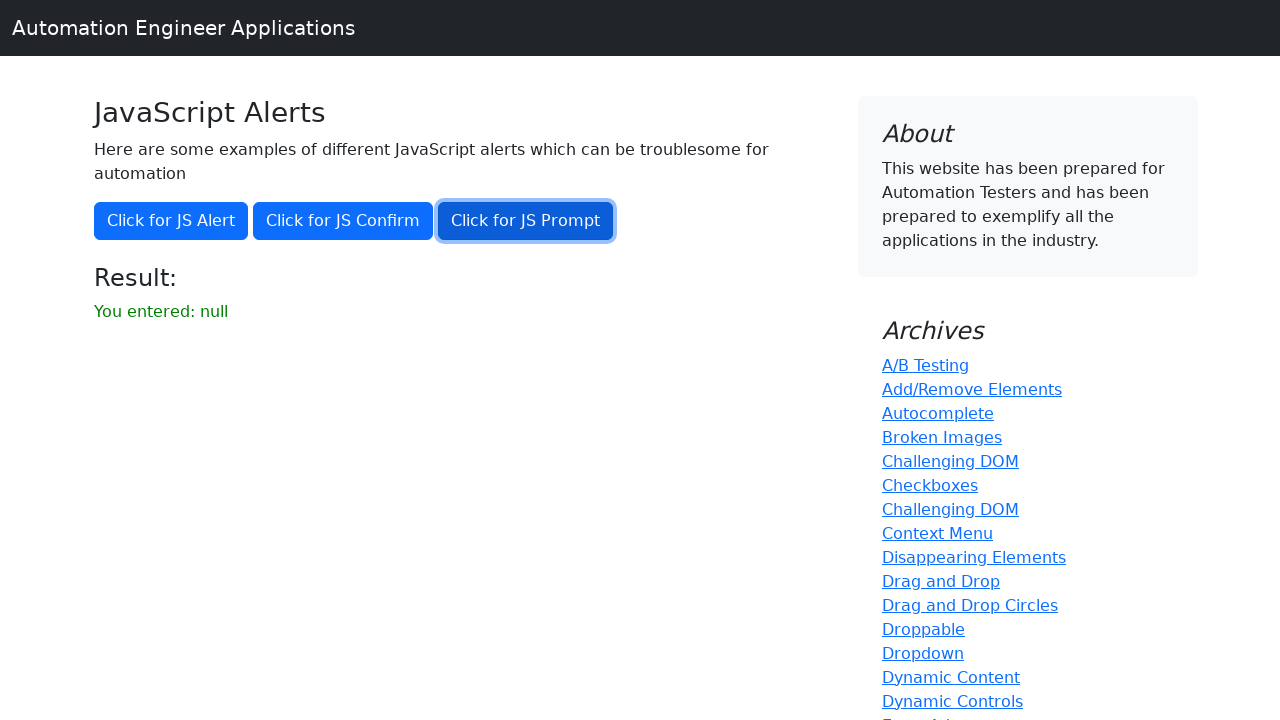

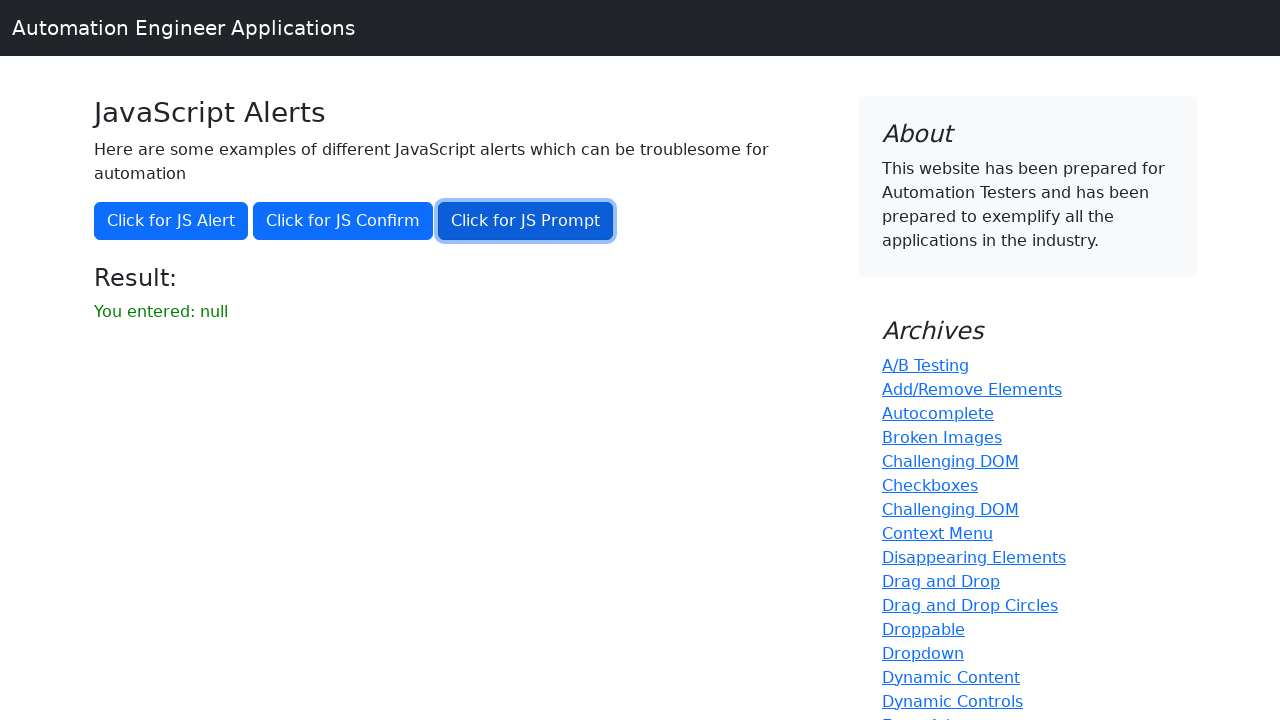